Tests a practice page by scrolling down and verifying that the sum of values in the last column of a table matches the displayed total amount

Starting URL: https://rahulshettyacademy.com/AutomationPractice/

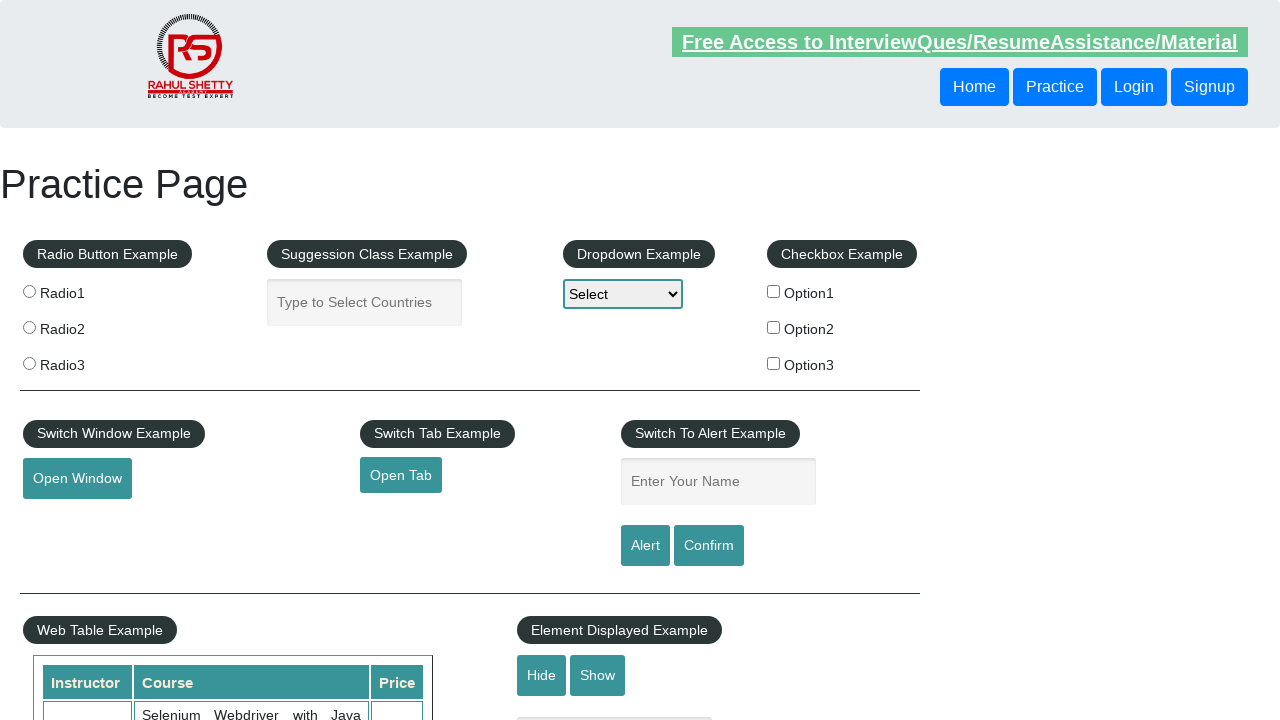

Scrolled down the page by 500 pixels
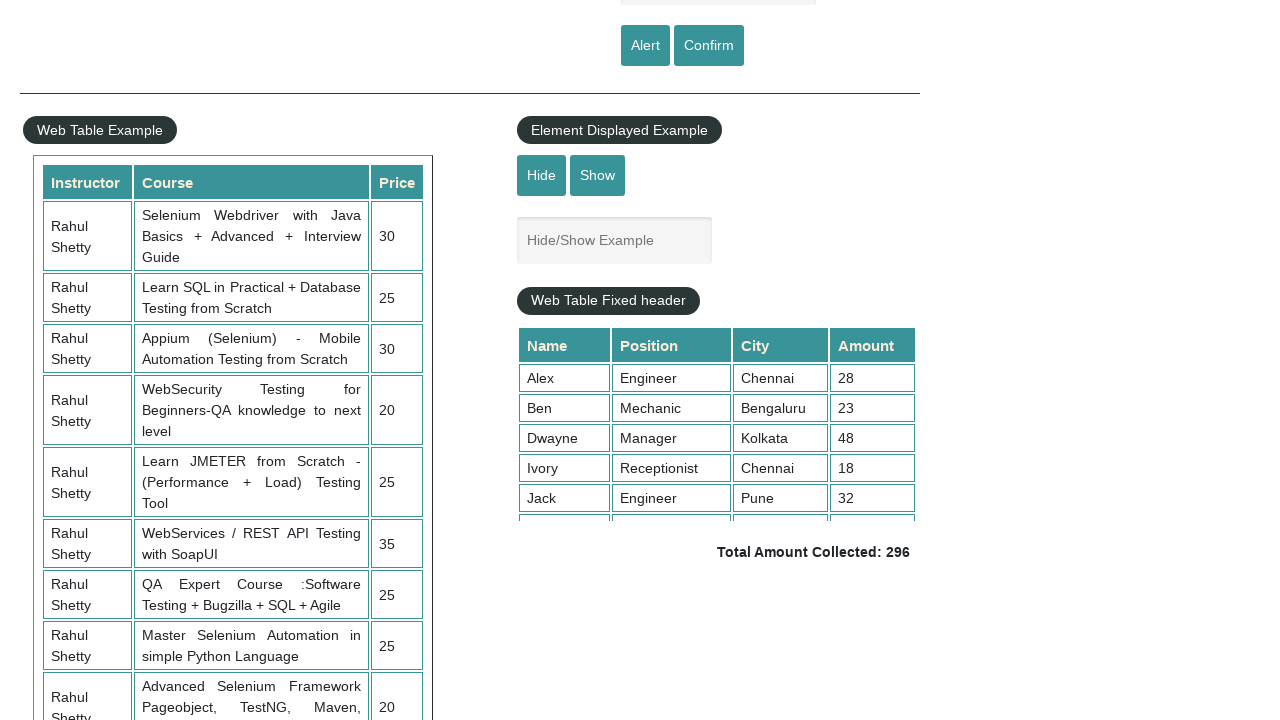

Table last column cells became visible
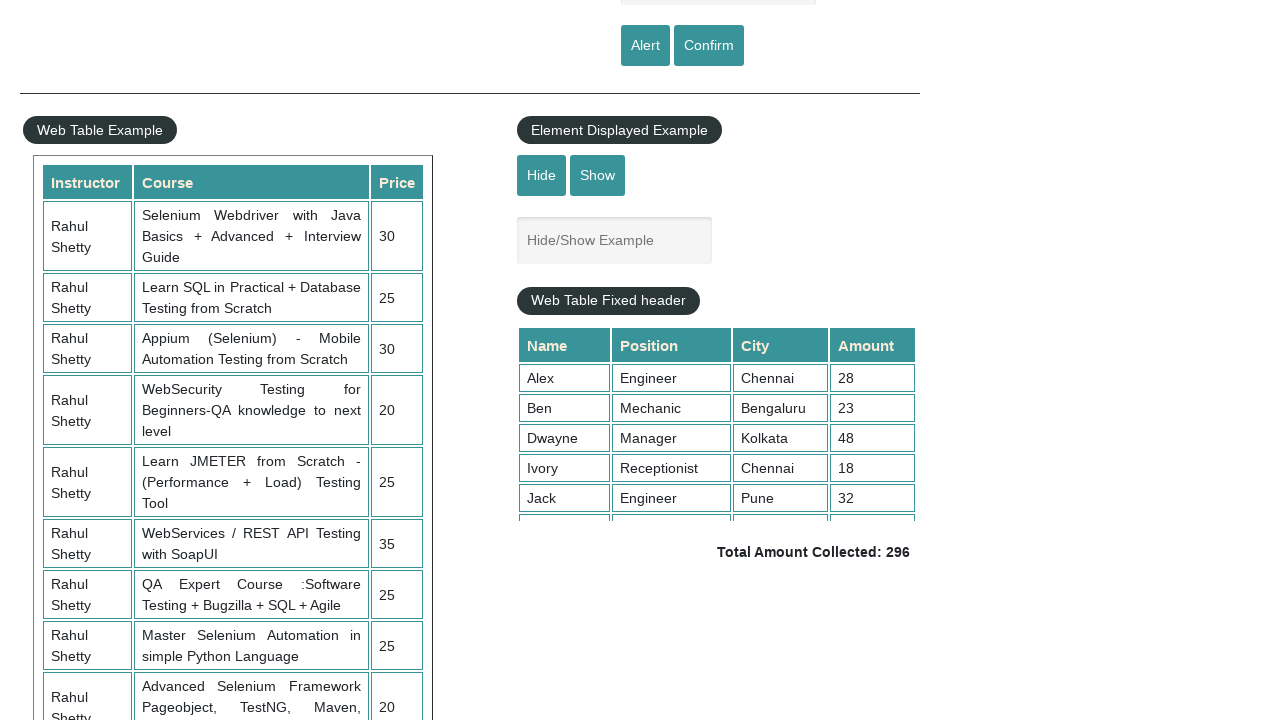

Retrieved all cells from the last column of the table
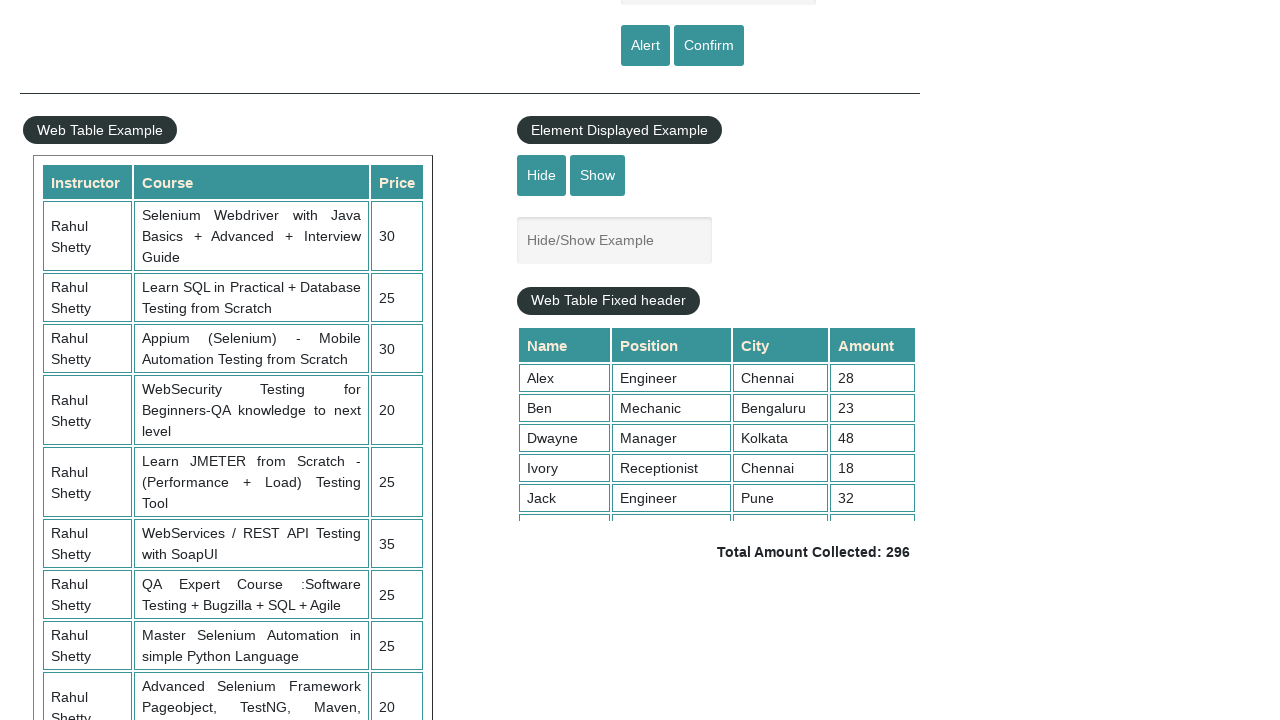

Calculated sum of last column values: 296
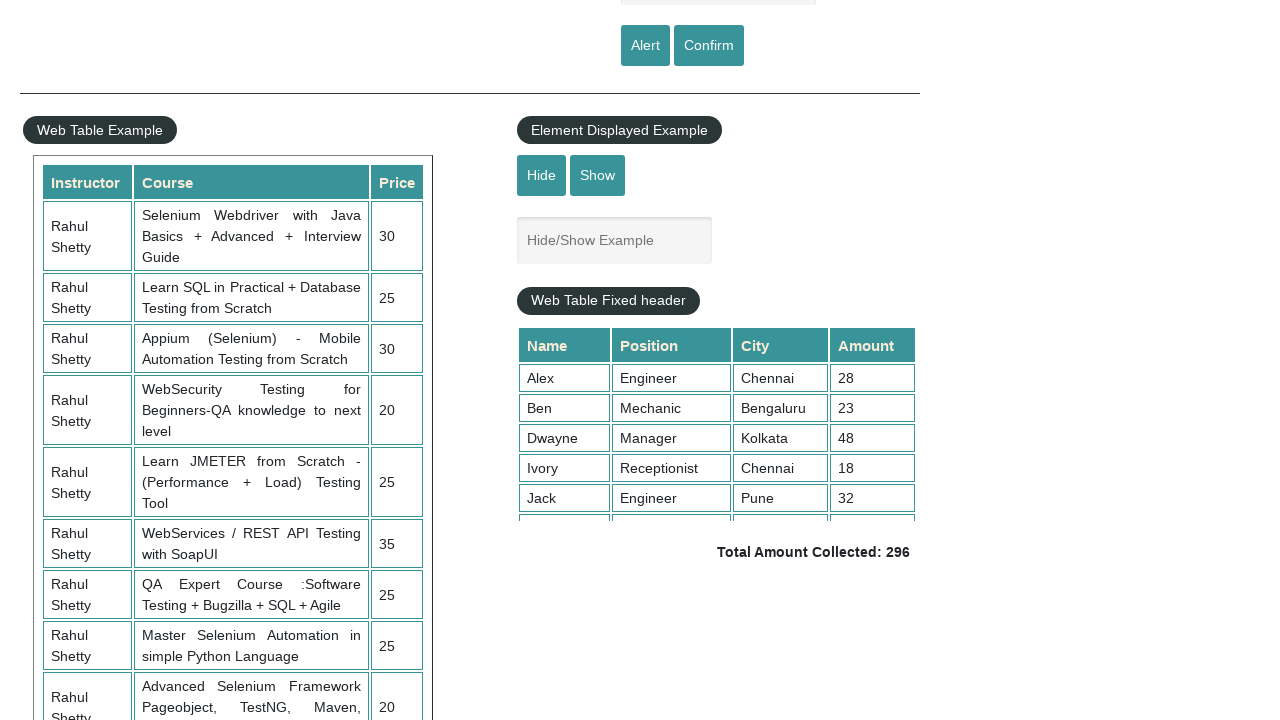

Total amount element became visible
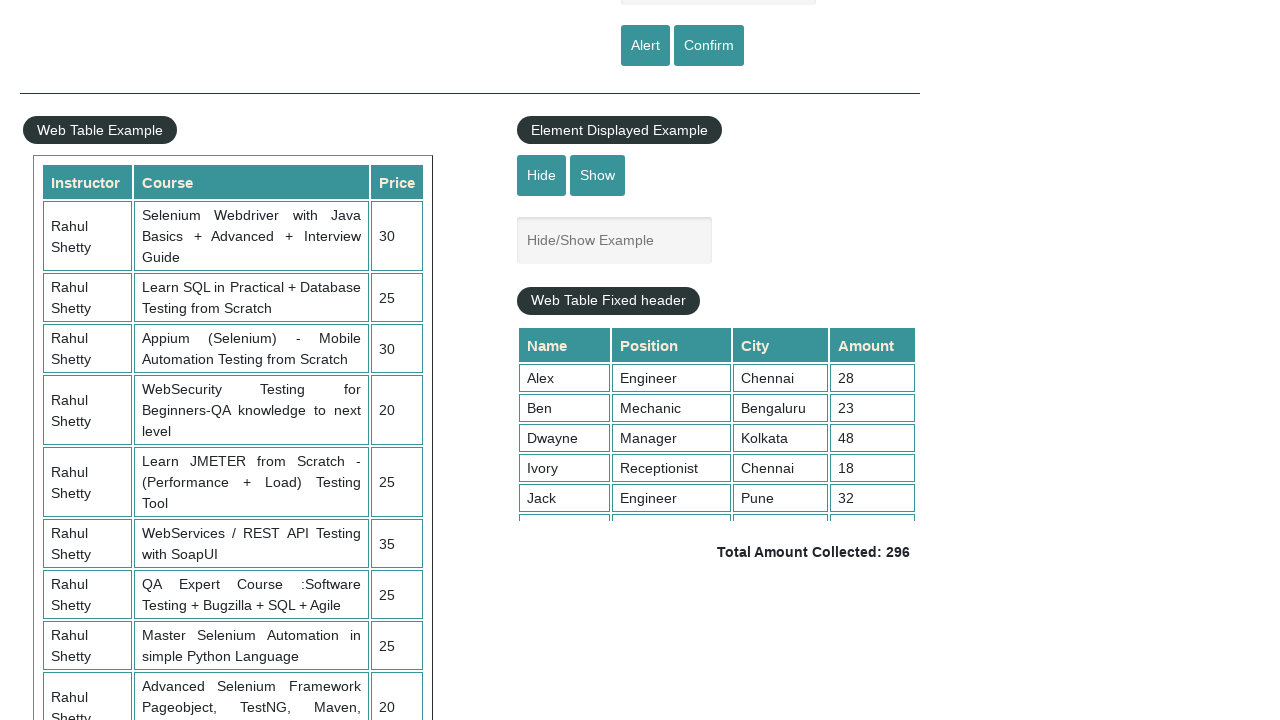

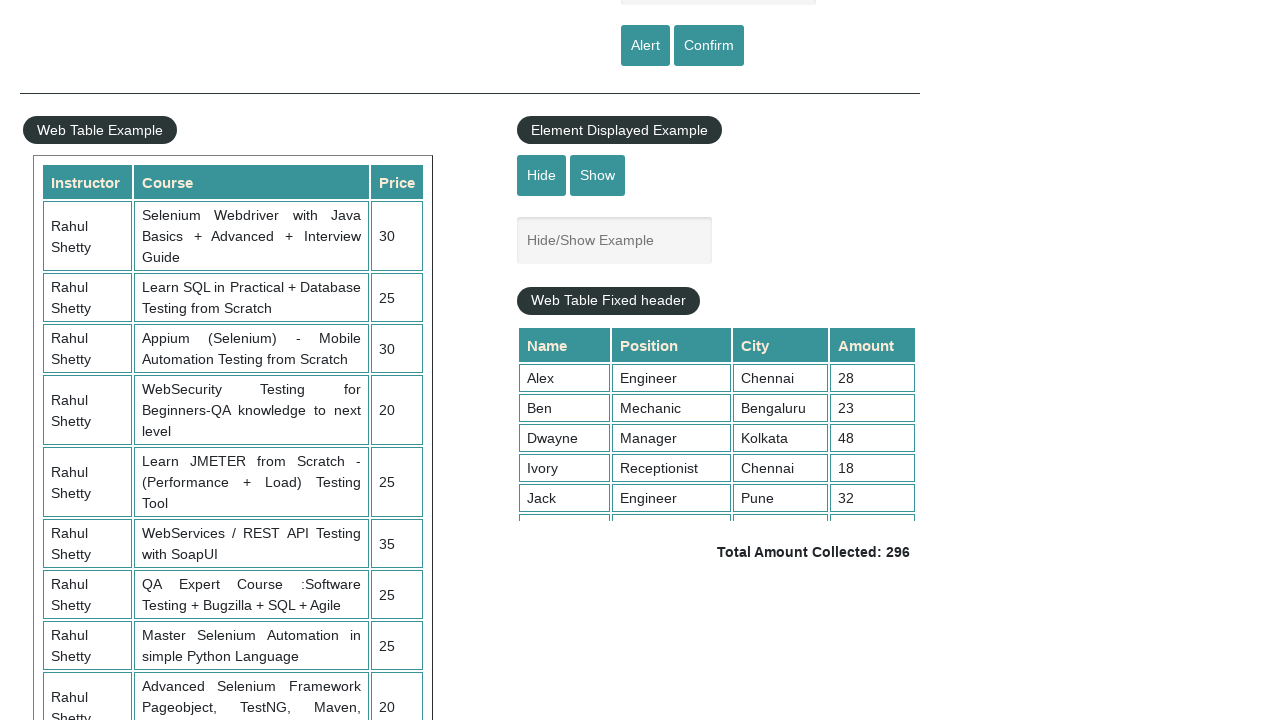